Tests triggering and accepting a simple alert dialog

Starting URL: https://testpages.eviltester.com/styled/alerts/alert-test.html

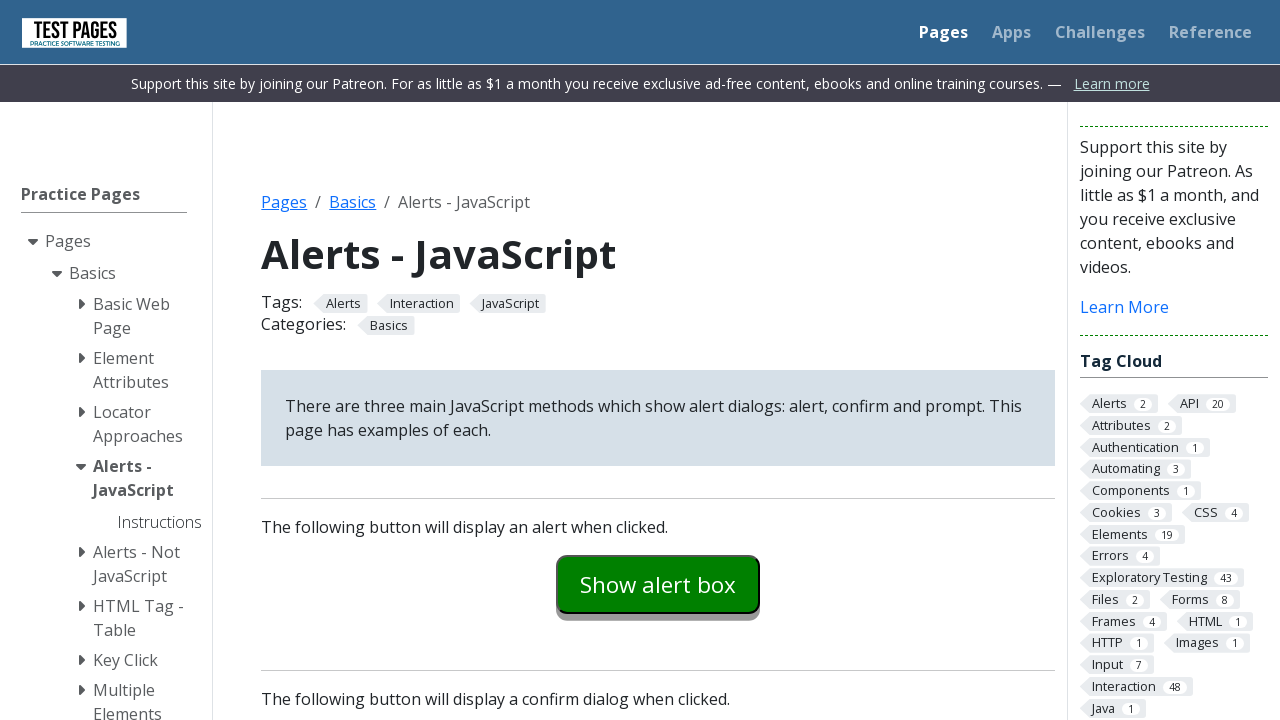

Set up dialog handler to automatically accept alerts
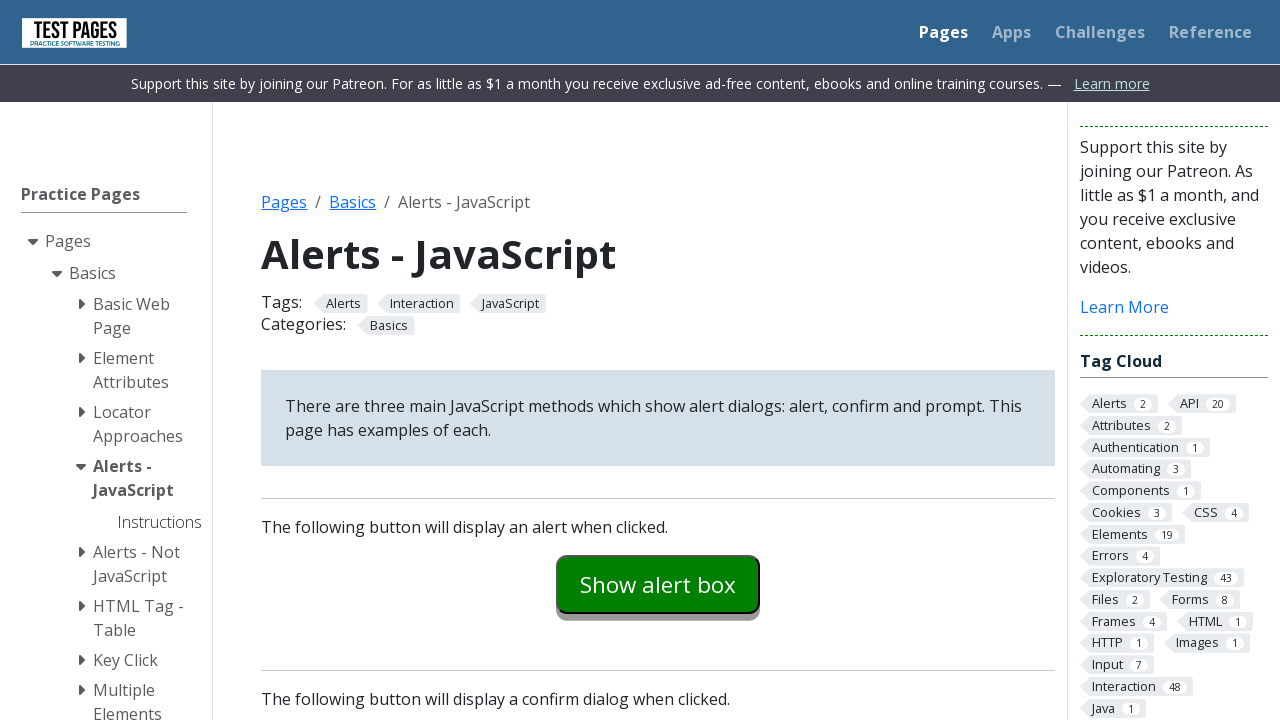

Clicked the alert examples button to trigger alert dialog at (658, 584) on #alertexamples
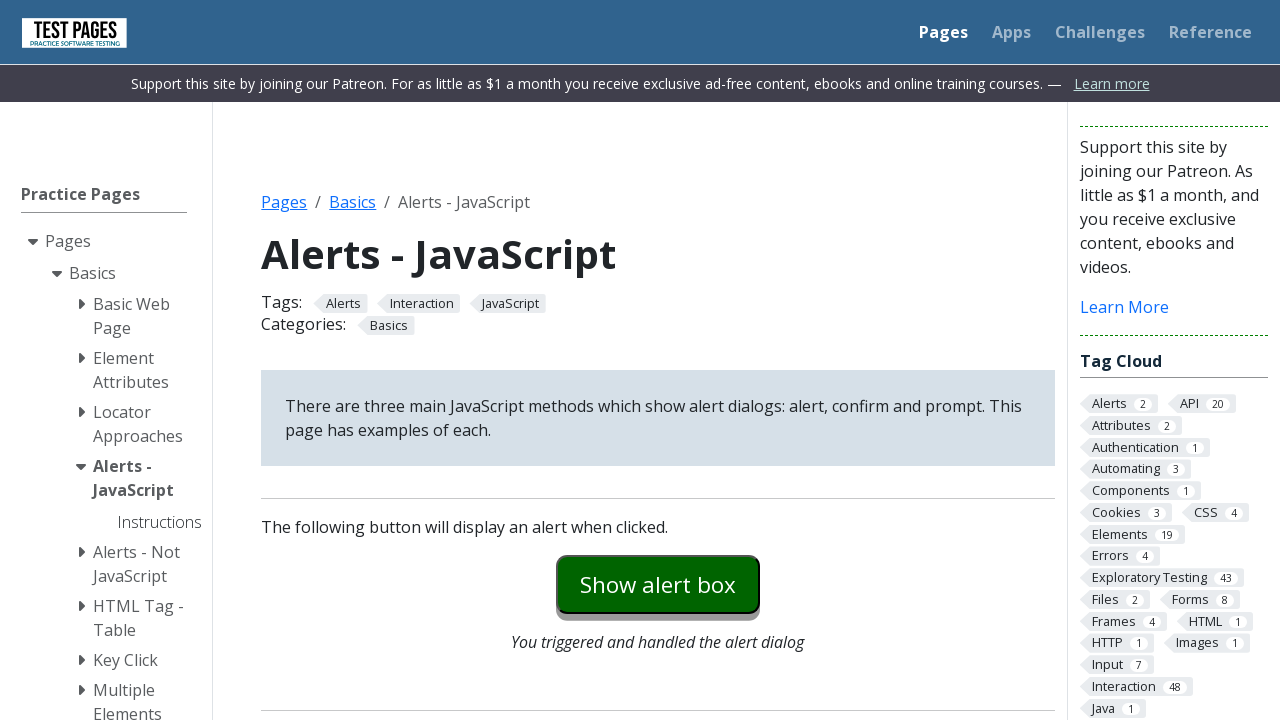

Alert explanation text loaded and visible
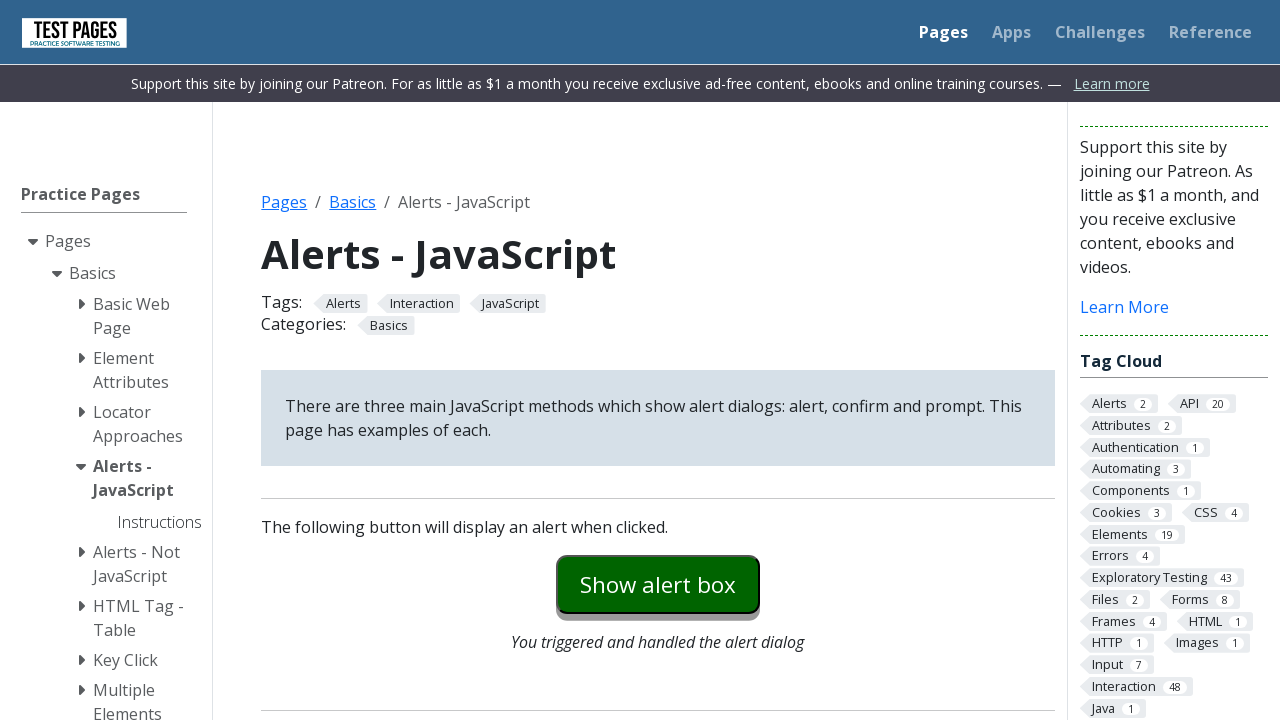

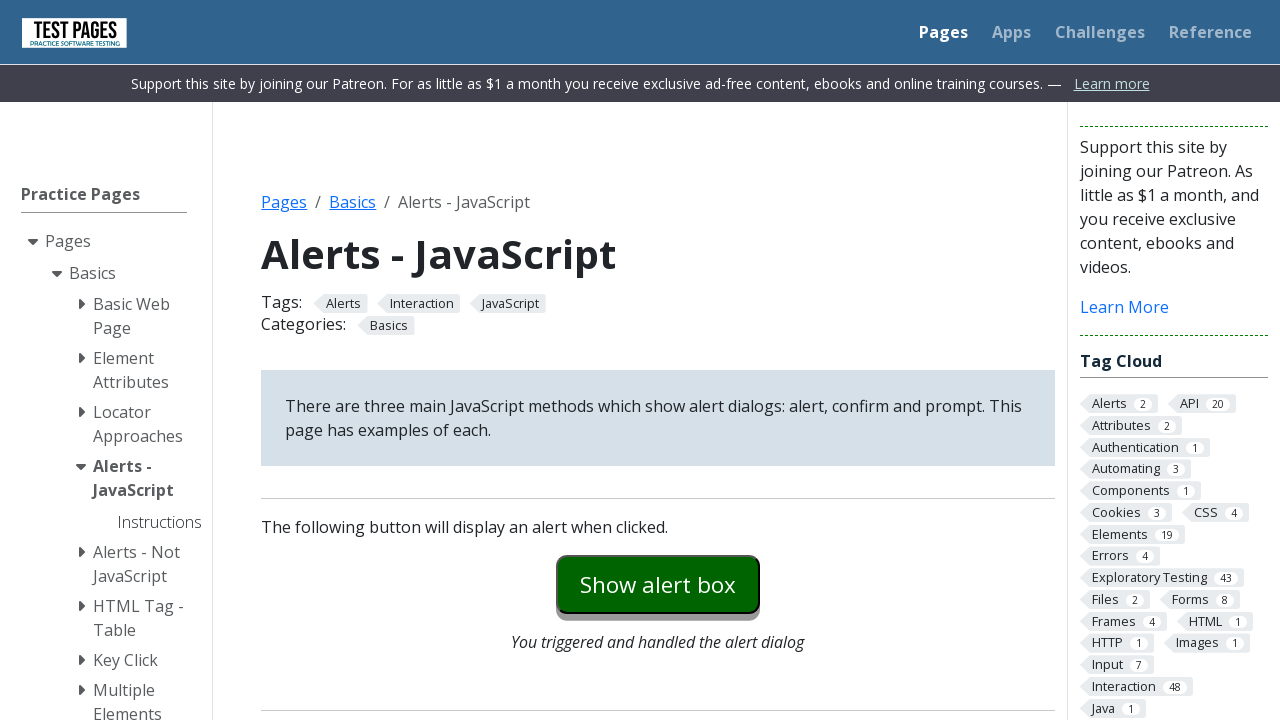